Tests window handle functionality by clicking a link that opens a new tab, switching to the new tab, and verifying its title is "New Window"

Starting URL: https://the-internet.herokuapp.com/windows

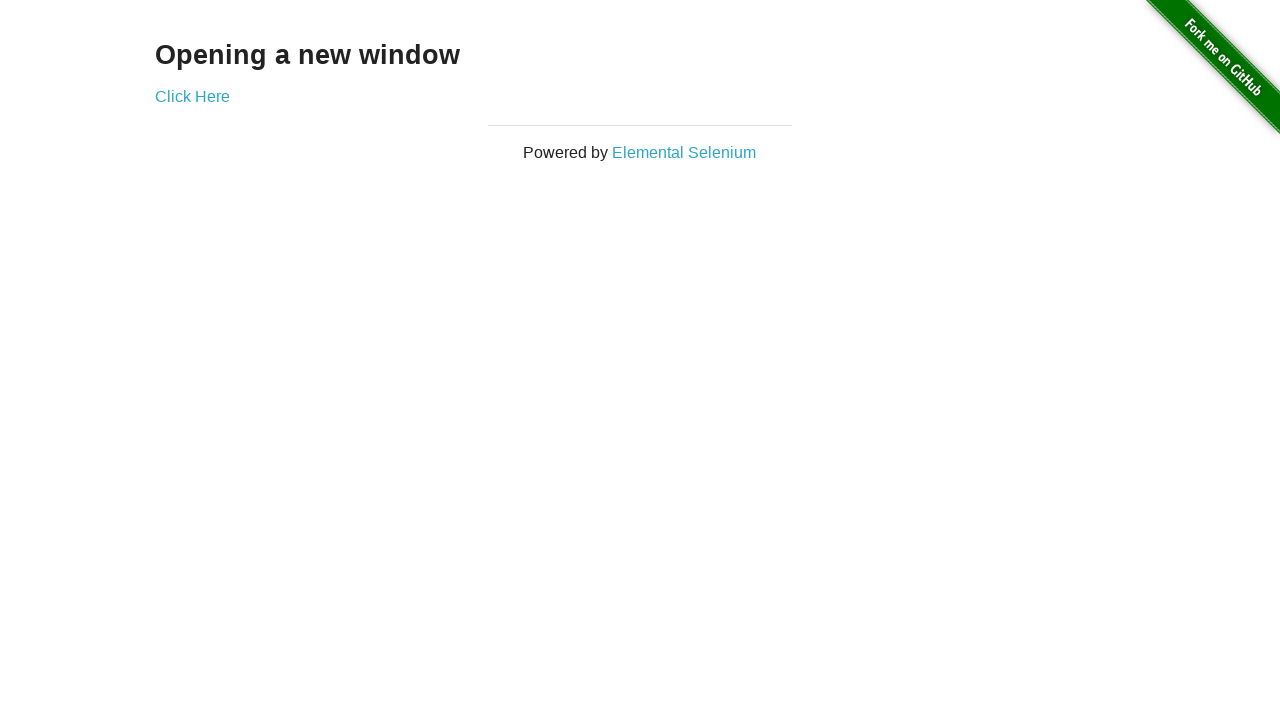

Waited 3 seconds for page to be ready
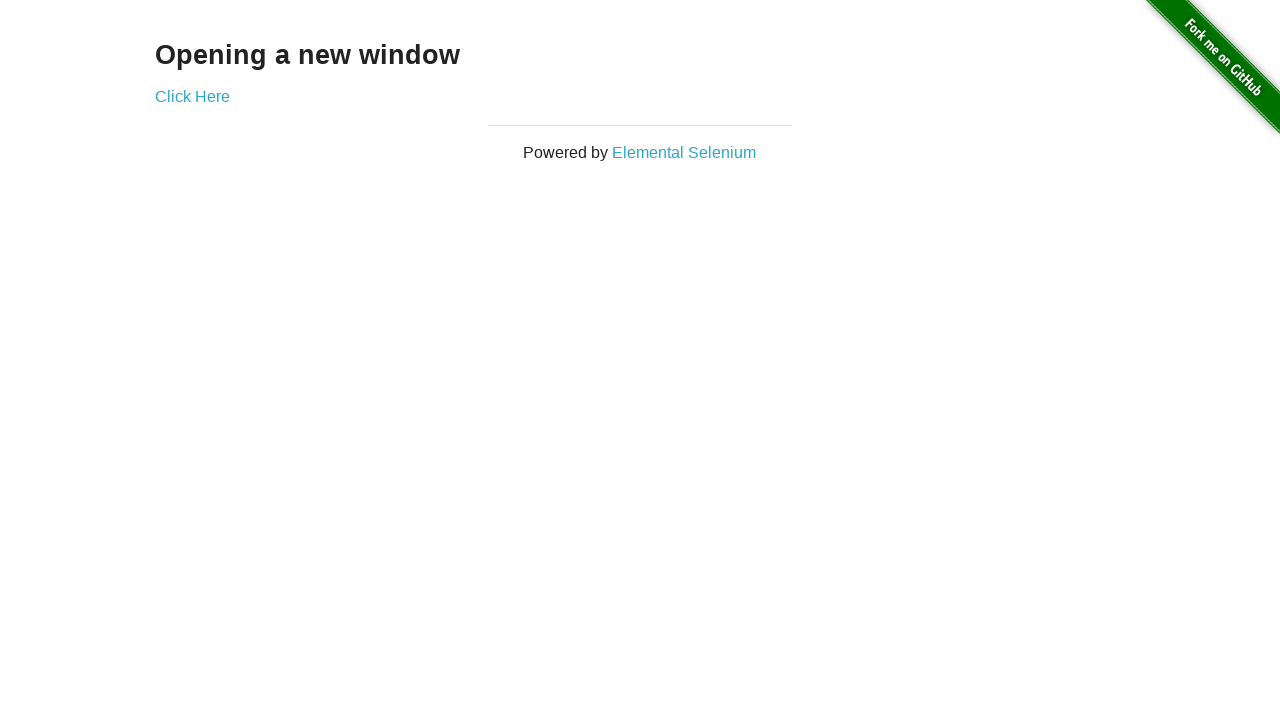

Clicked 'Click Here' link to open new tab at (192, 96) on xpath=//*[text()='Click Here']
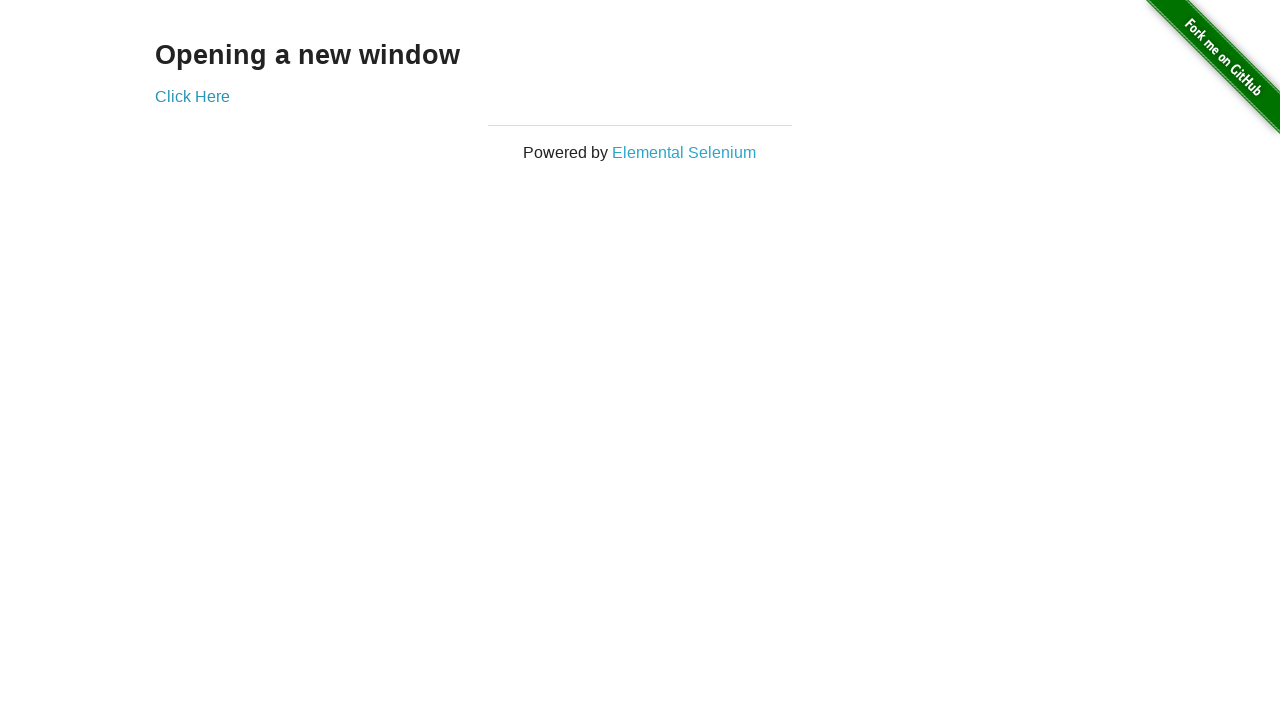

Obtained new tab/page object
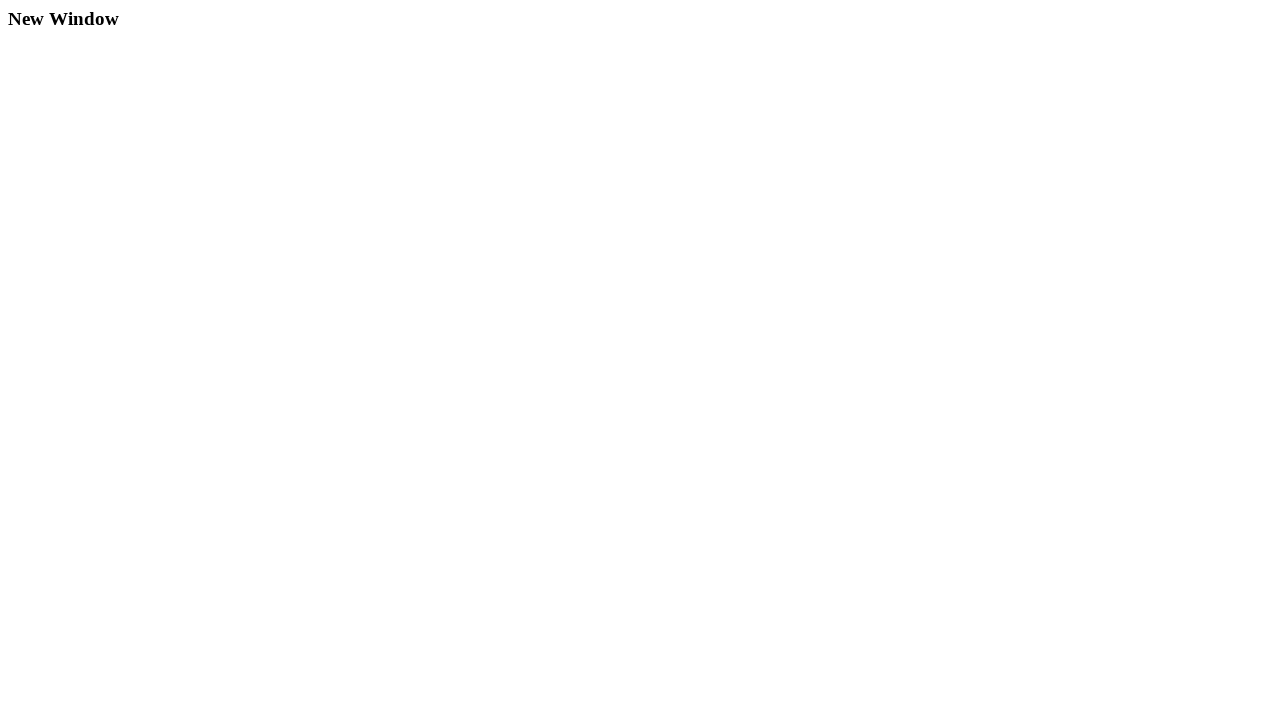

New page loaded successfully
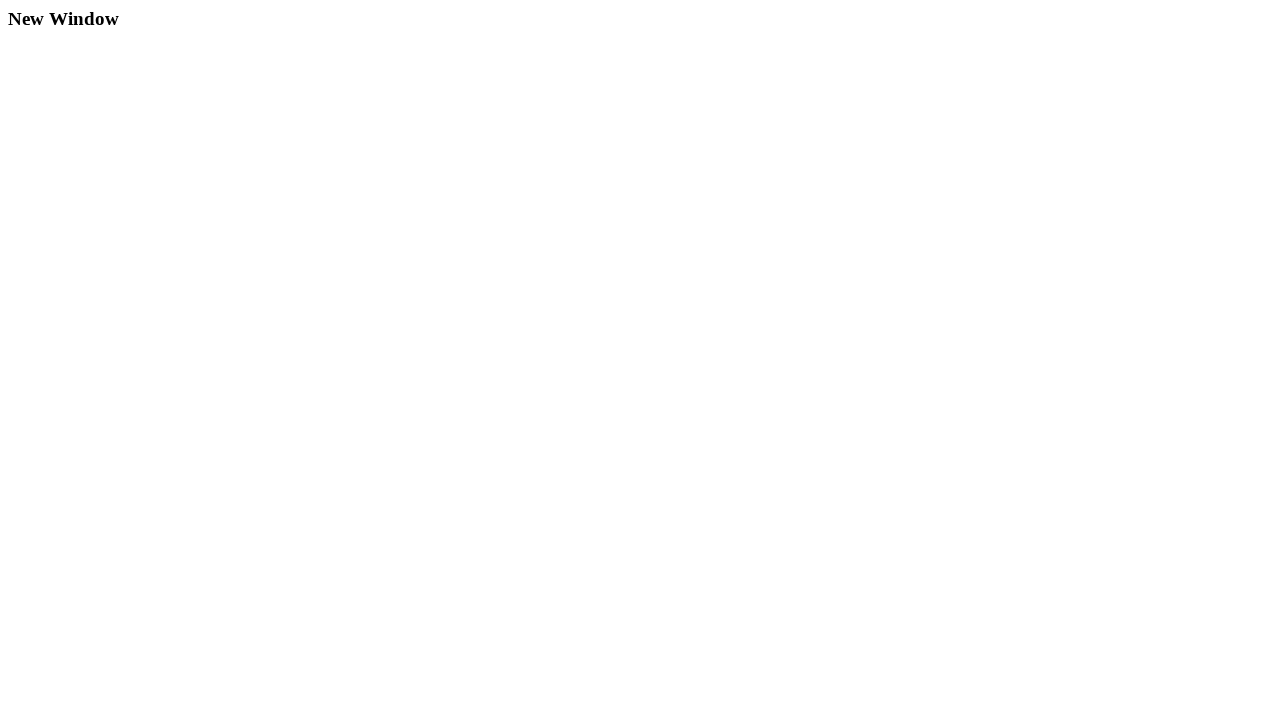

Retrieved new page title: 'New Window'
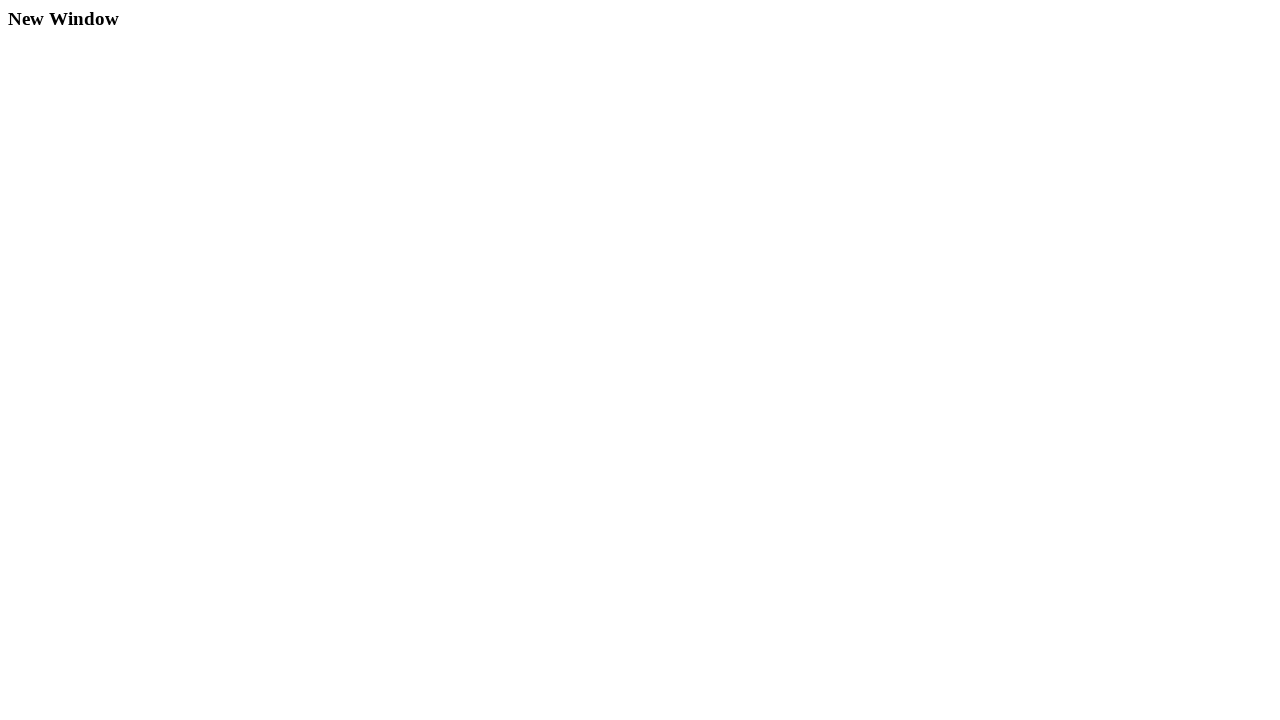

Verified new page title matches expected 'New Window'
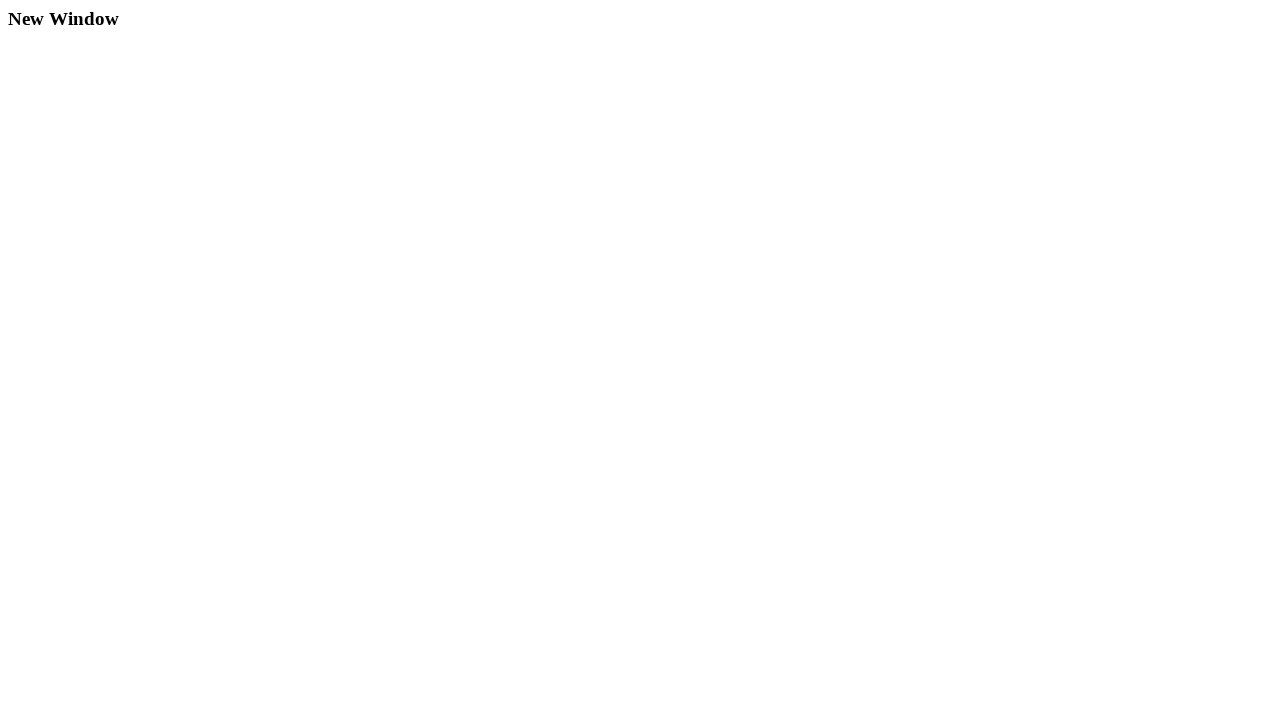

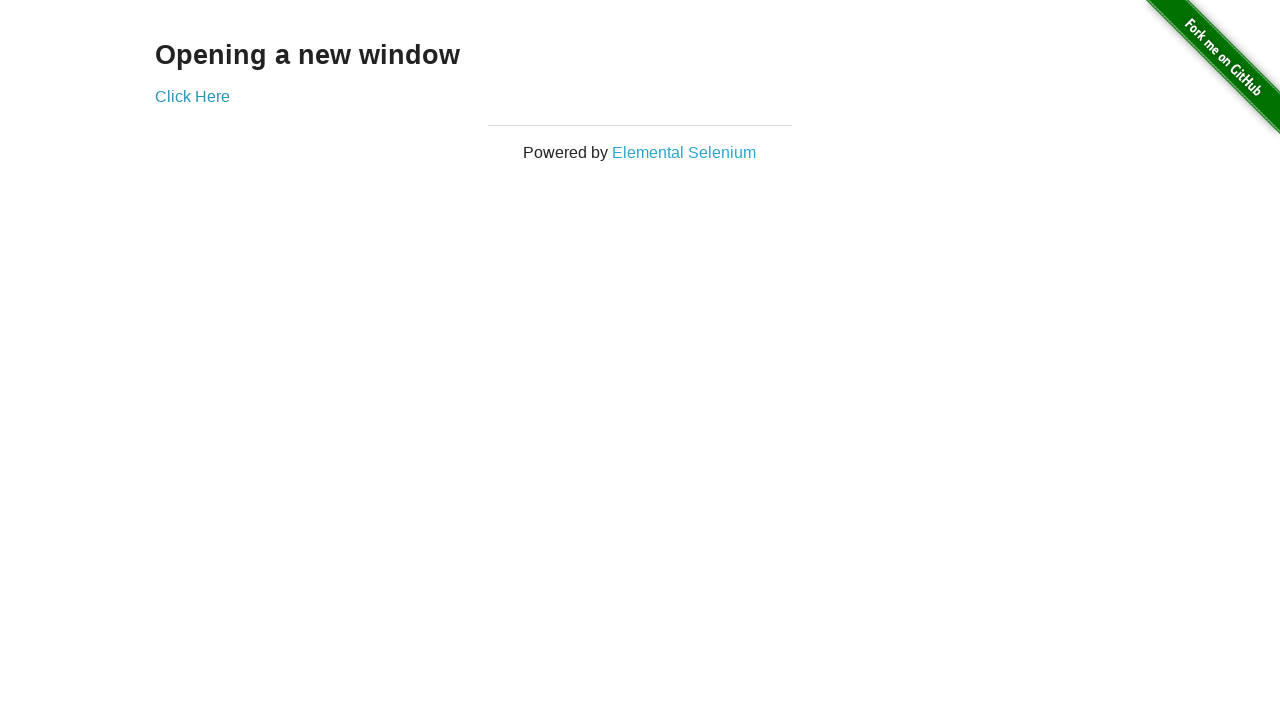